Tests the forgot password form by entering an email address in the input field

Starting URL: https://practice.cydeo.com/forgot_password

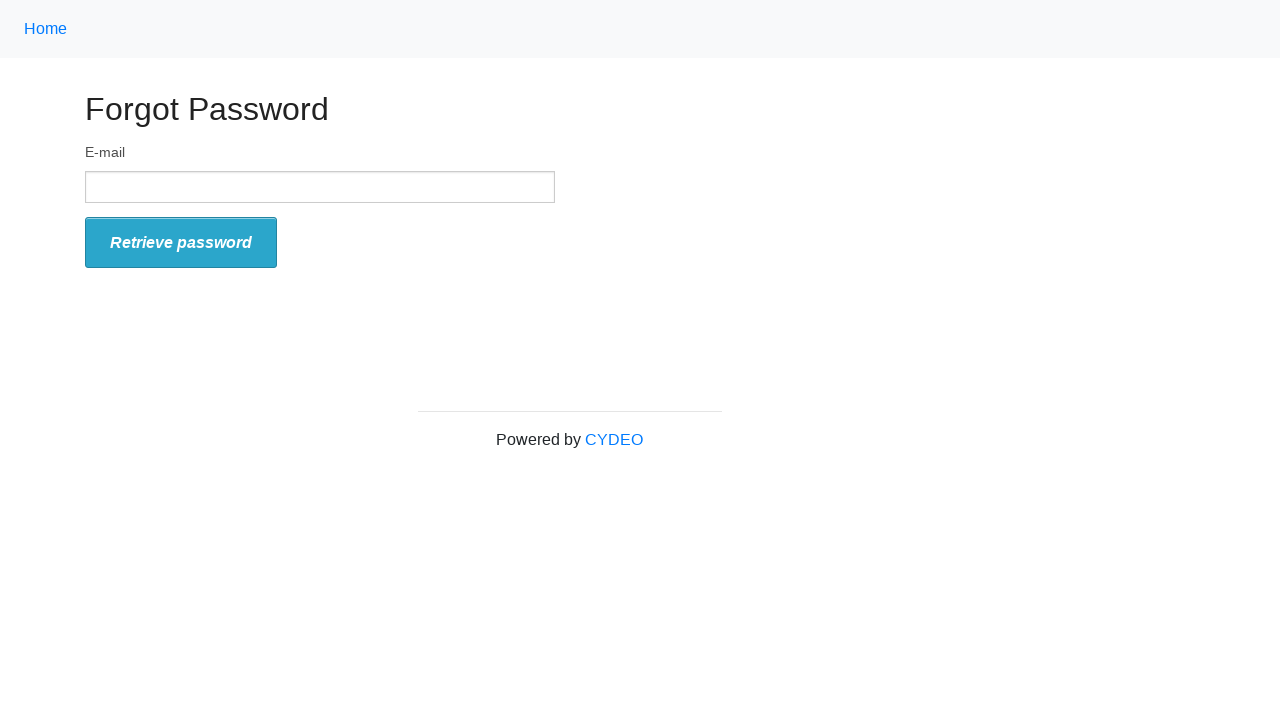

Filled email field with 'testuser123@example.com' on input[name='email']
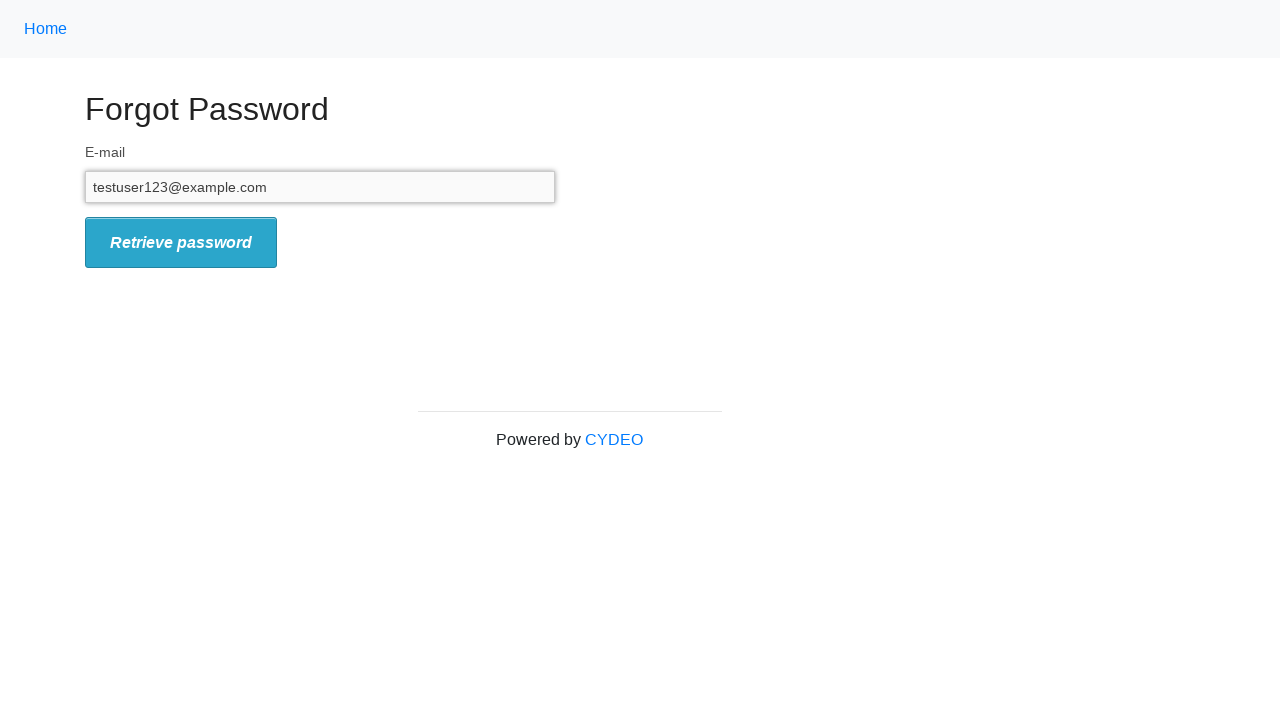

Located email input field
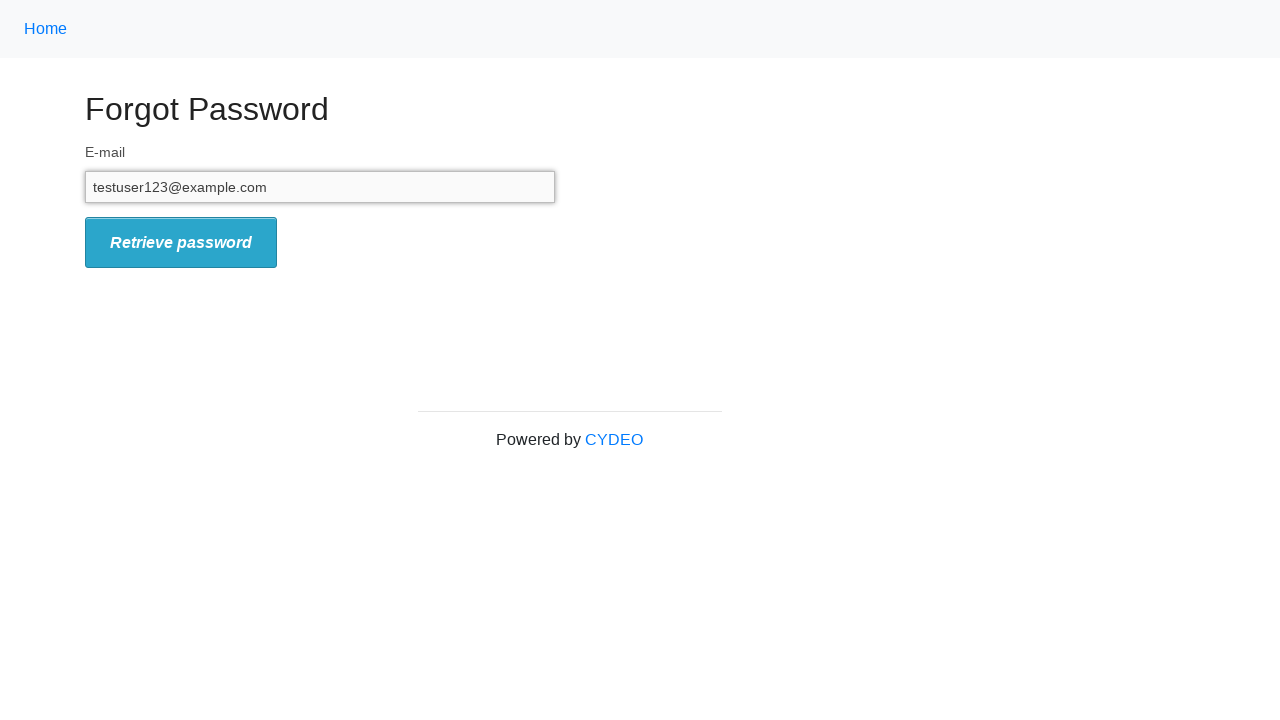

Verified email input field is visible
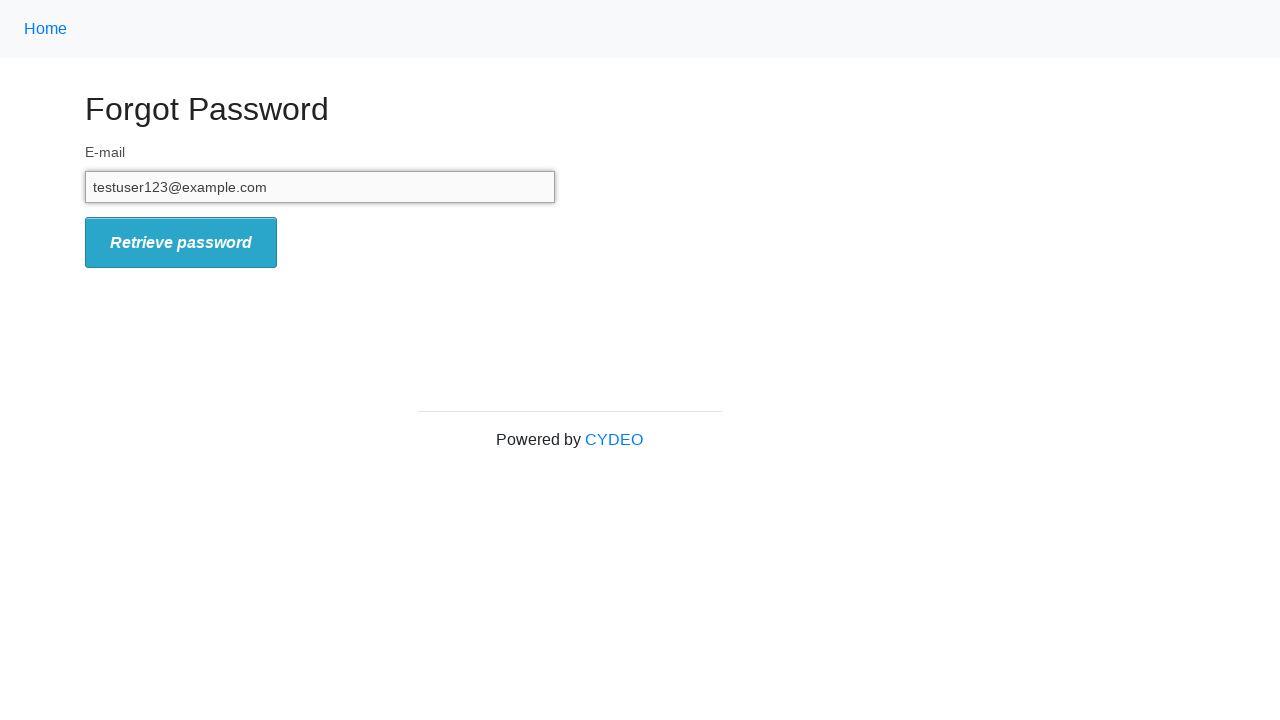

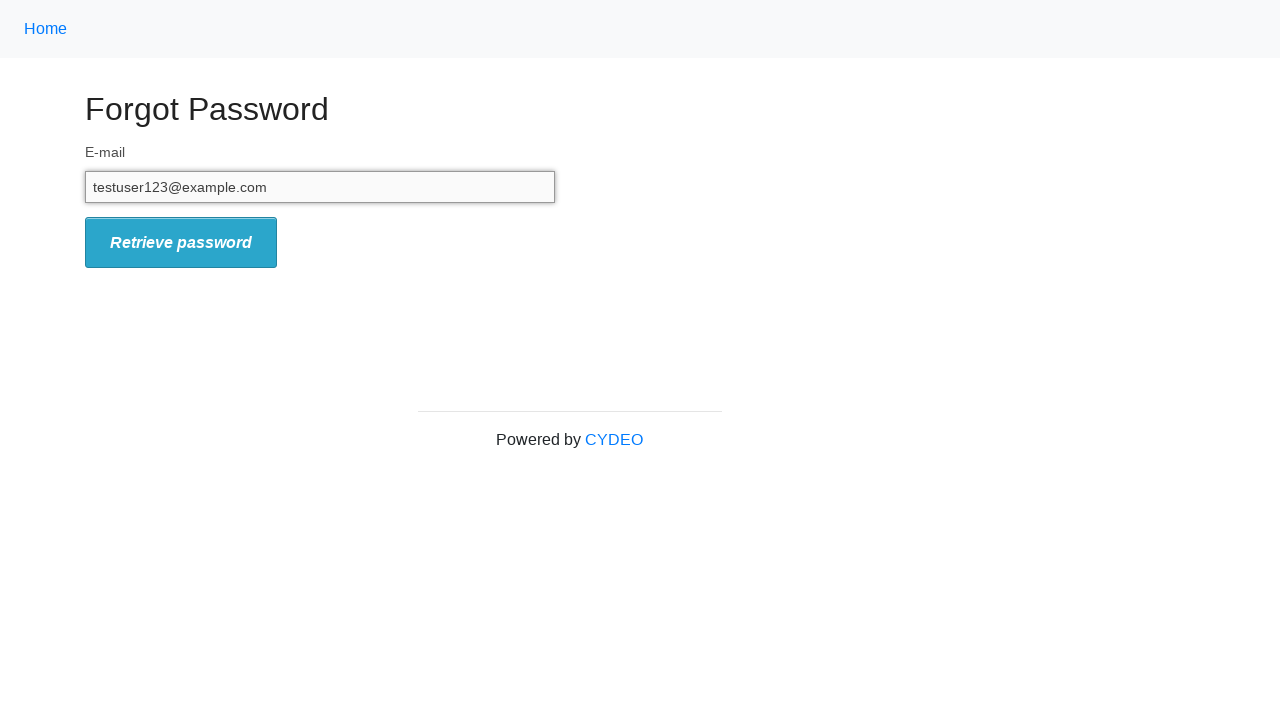